Tests filtering products by Laptops category

Starting URL: https://www.demoblaze.com/index.html

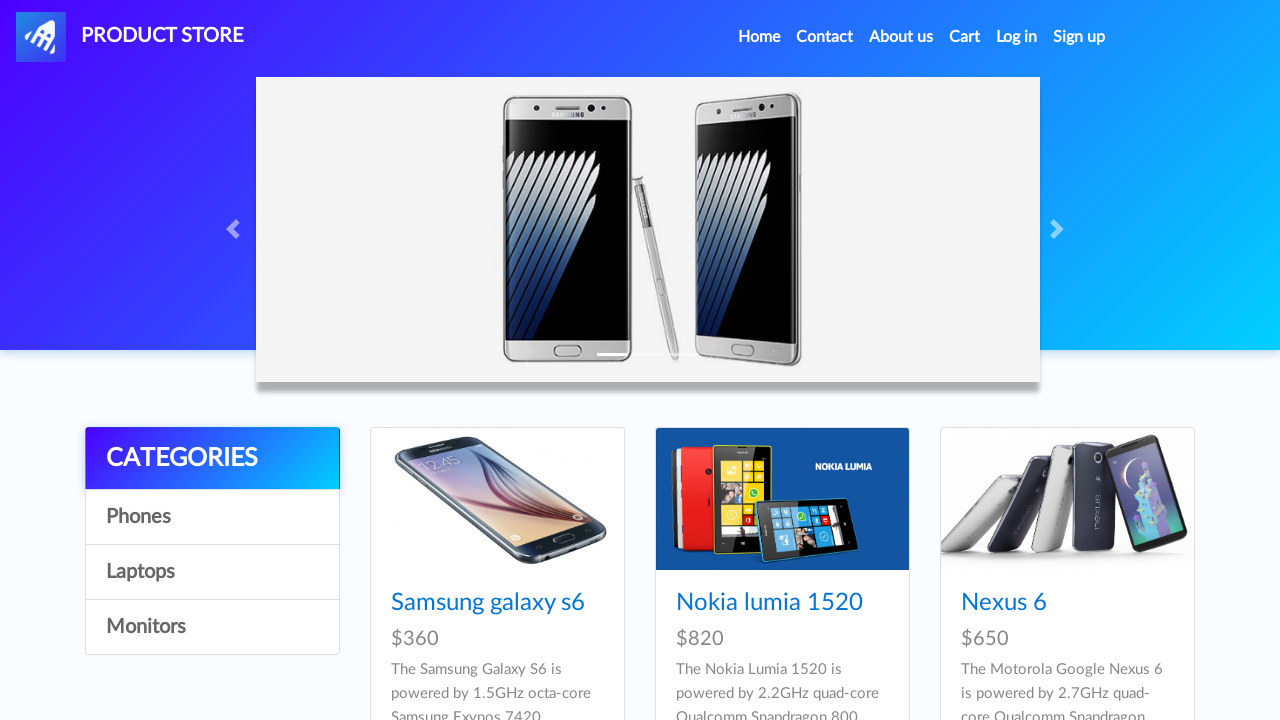

Clicked on Laptops category link at (212, 572) on a:has-text("Laptops")
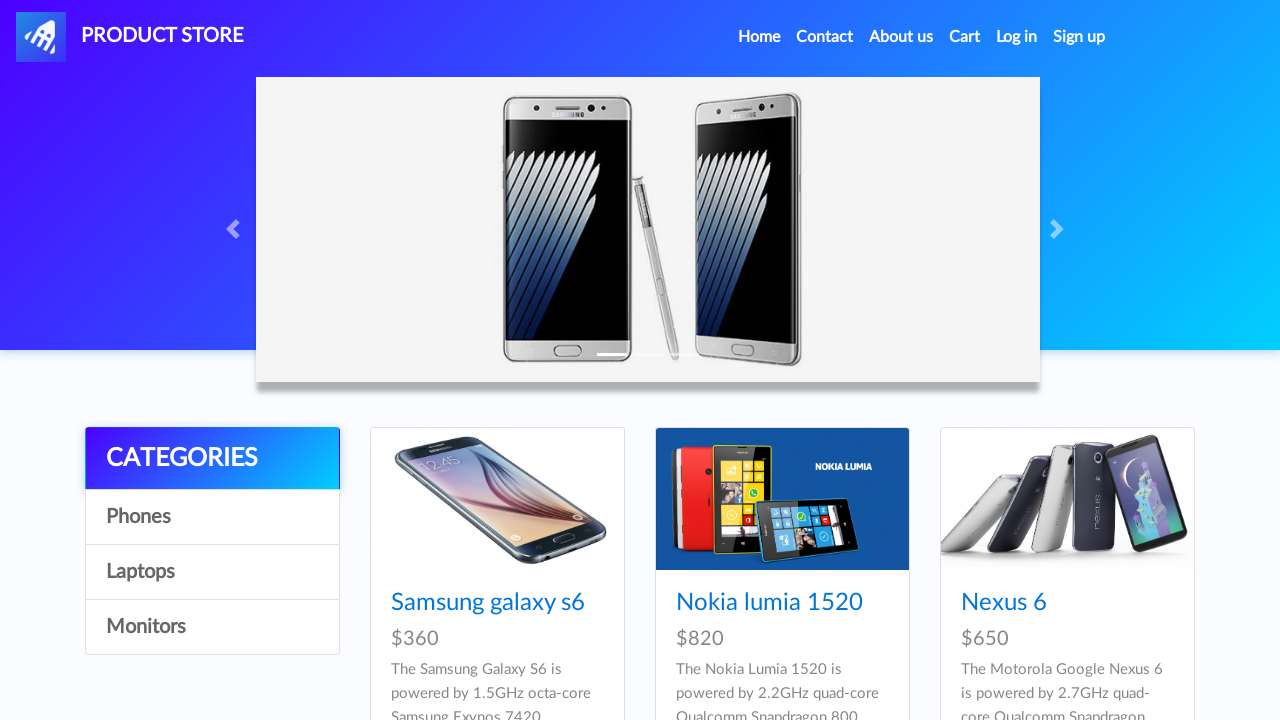

Waited for products to filter by category
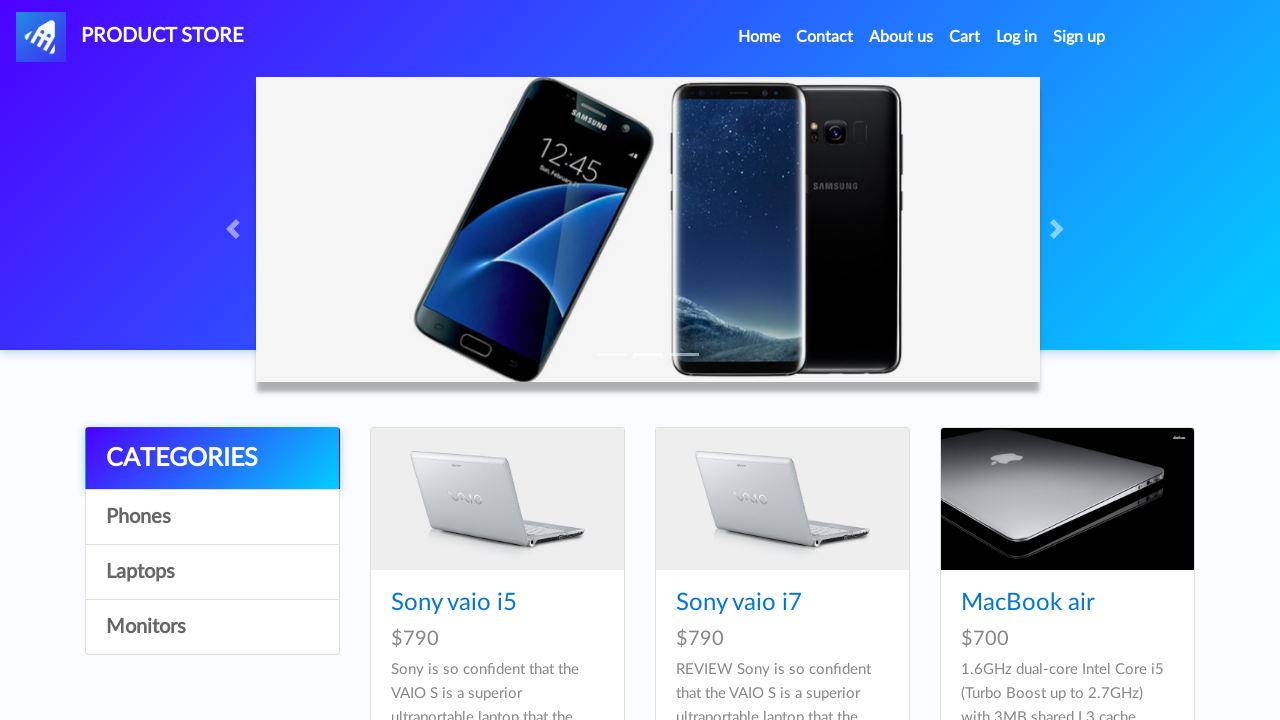

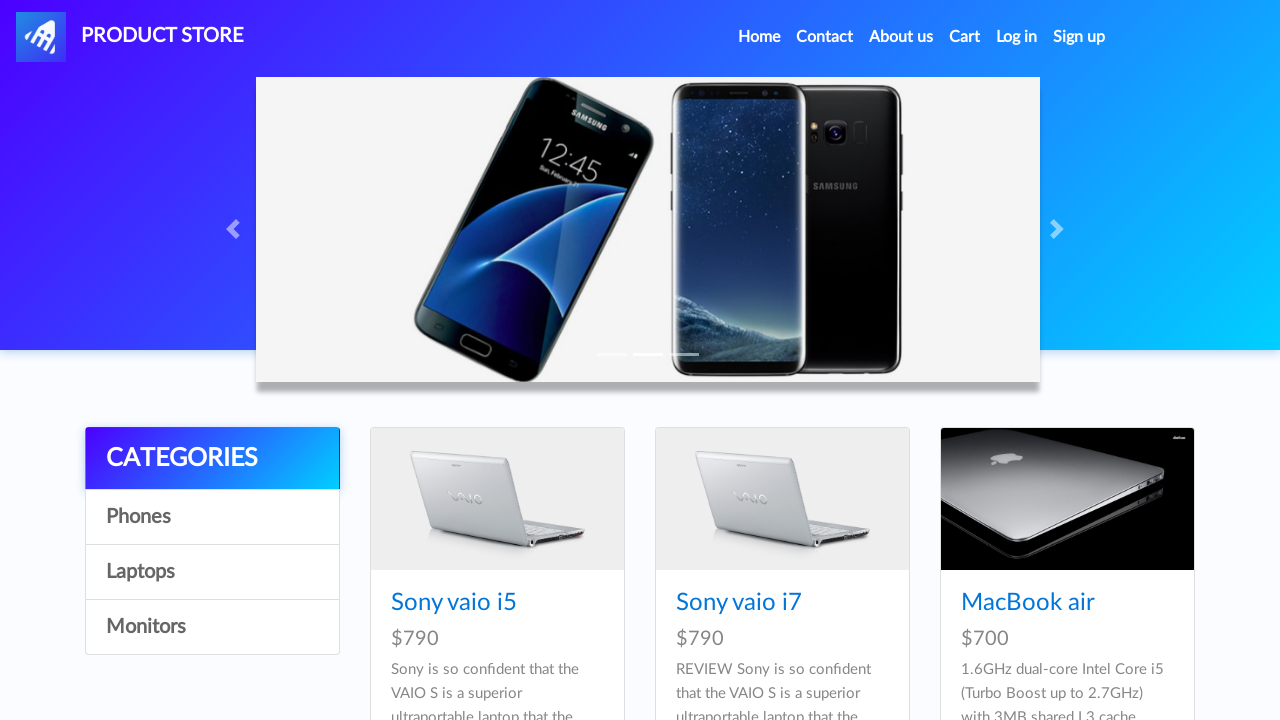